Tests navigation to the Photo services section by clicking the Photo link on the CVS homepage.

Starting URL: https://www.cvs.com/

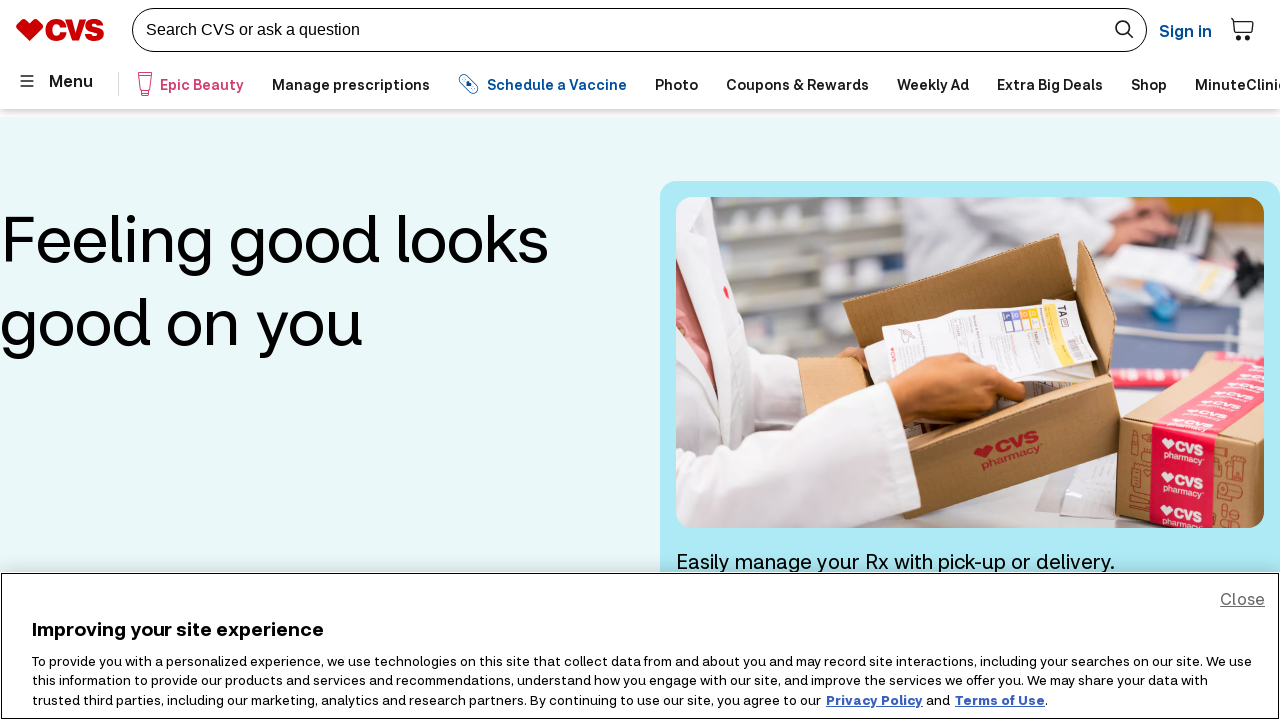

Clicked Photo link on CVS homepage at (676, 84) on a:has-text('Photo')
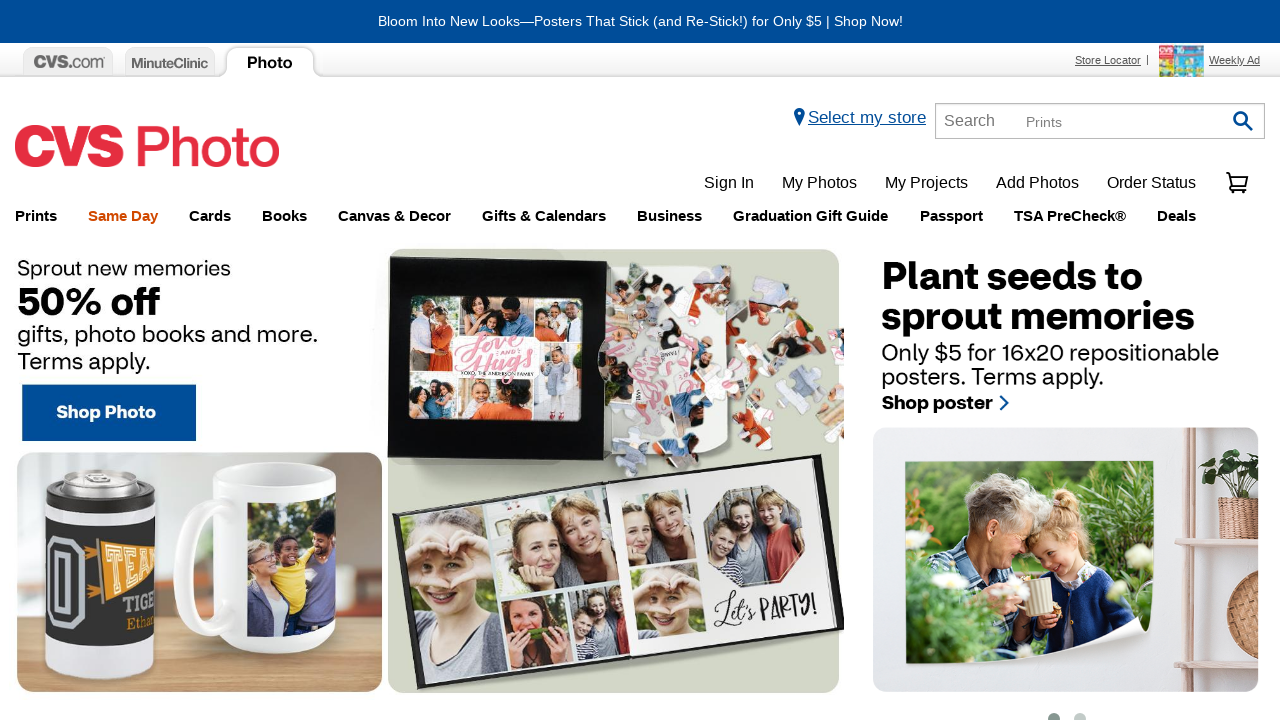

Photo services page loaded successfully
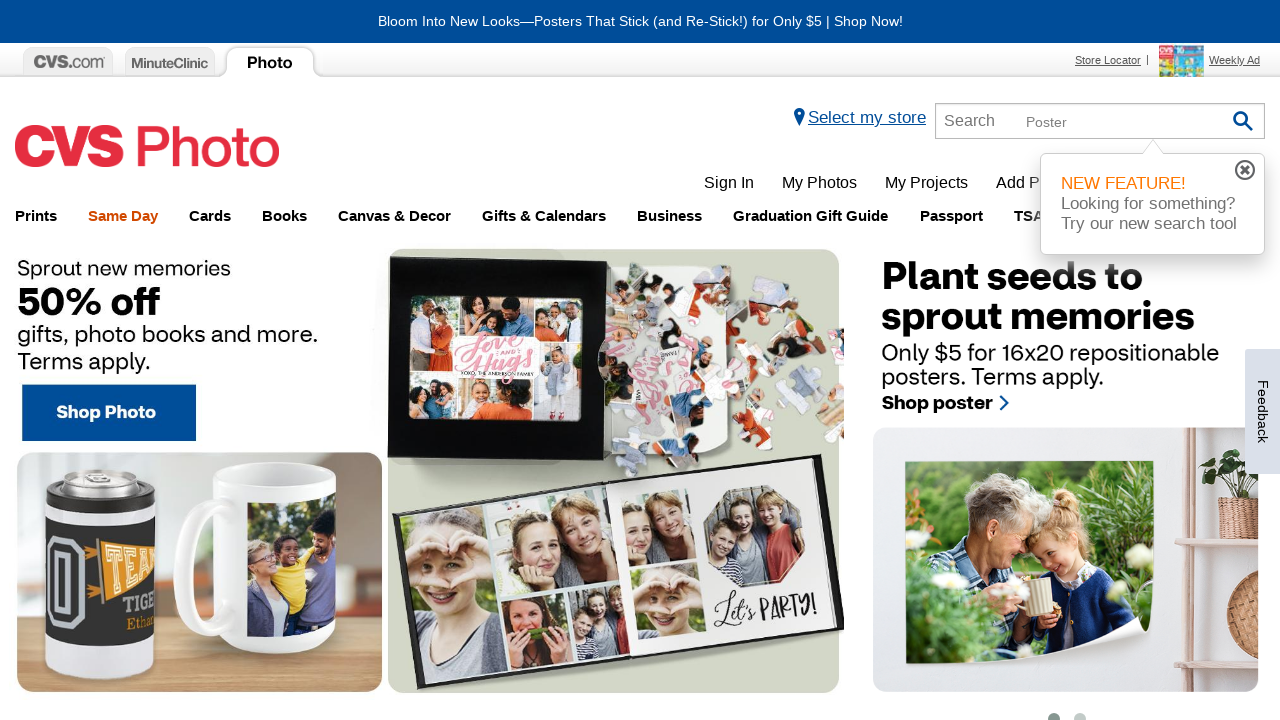

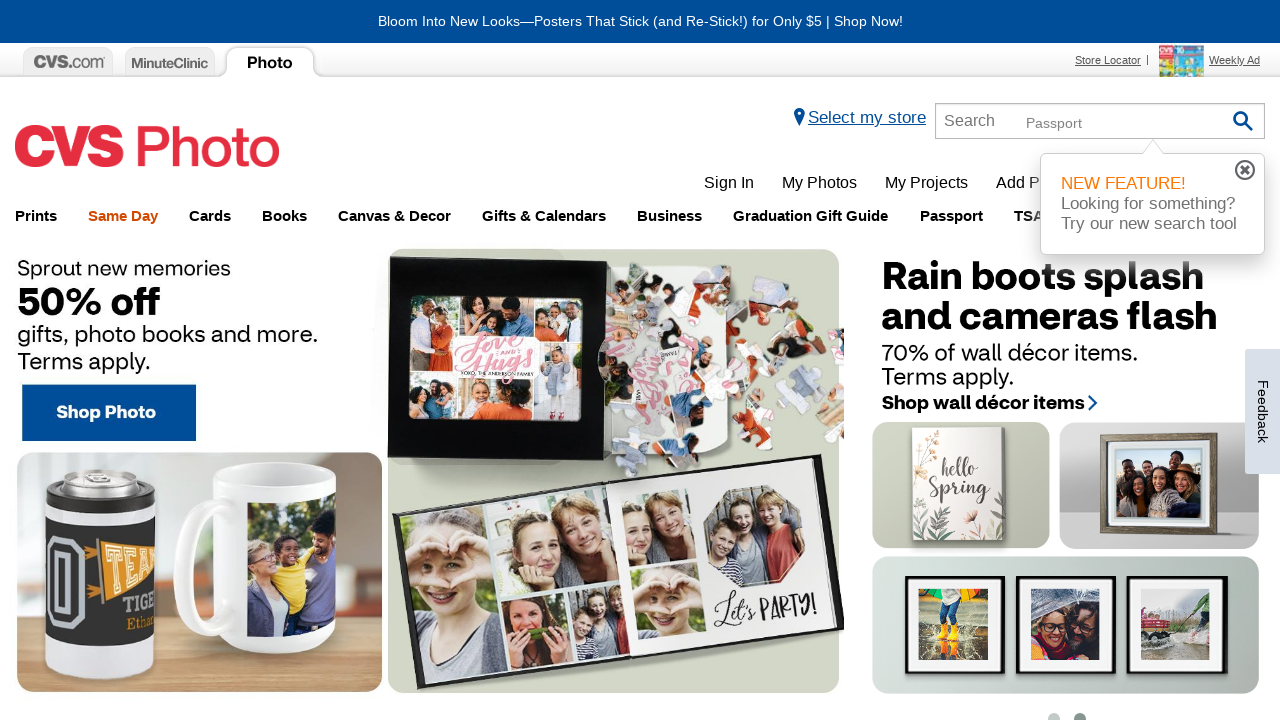